Navigates to RedBus homepage and maximizes the browser window to verify the page loads successfully.

Starting URL: https://www.redbus.com/

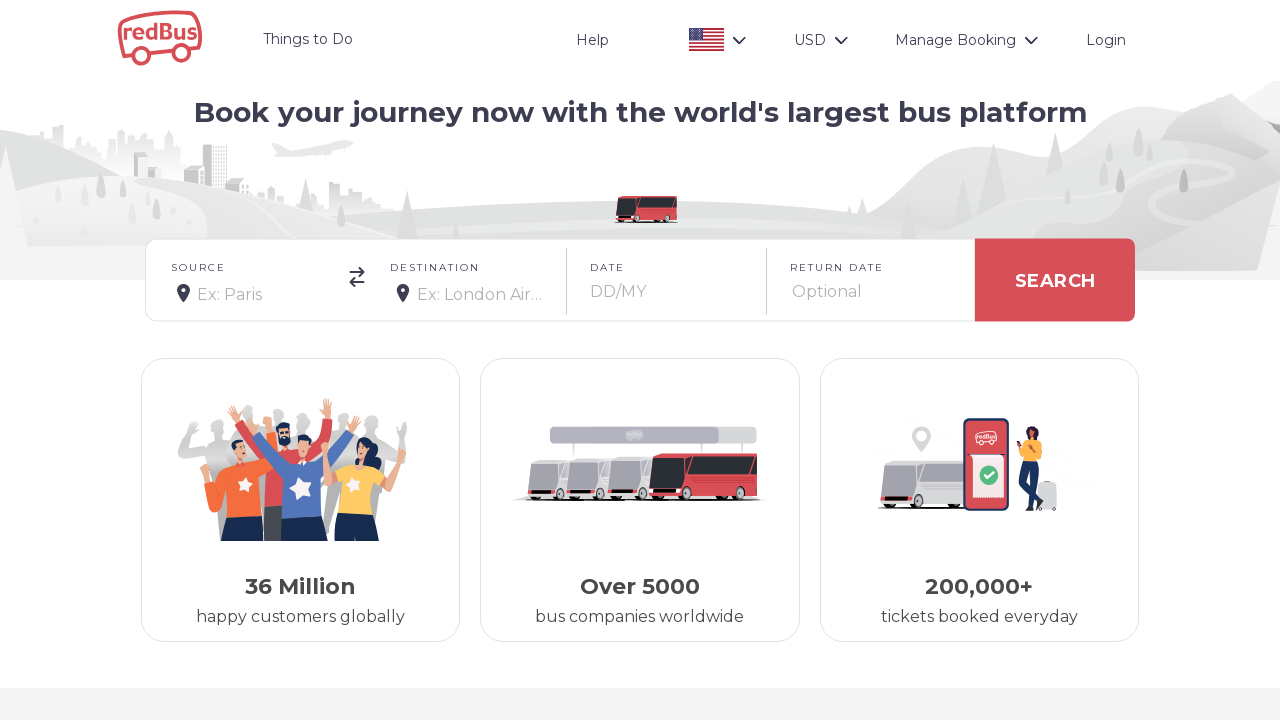

Set viewport size to 1920x1080 to maximize browser window
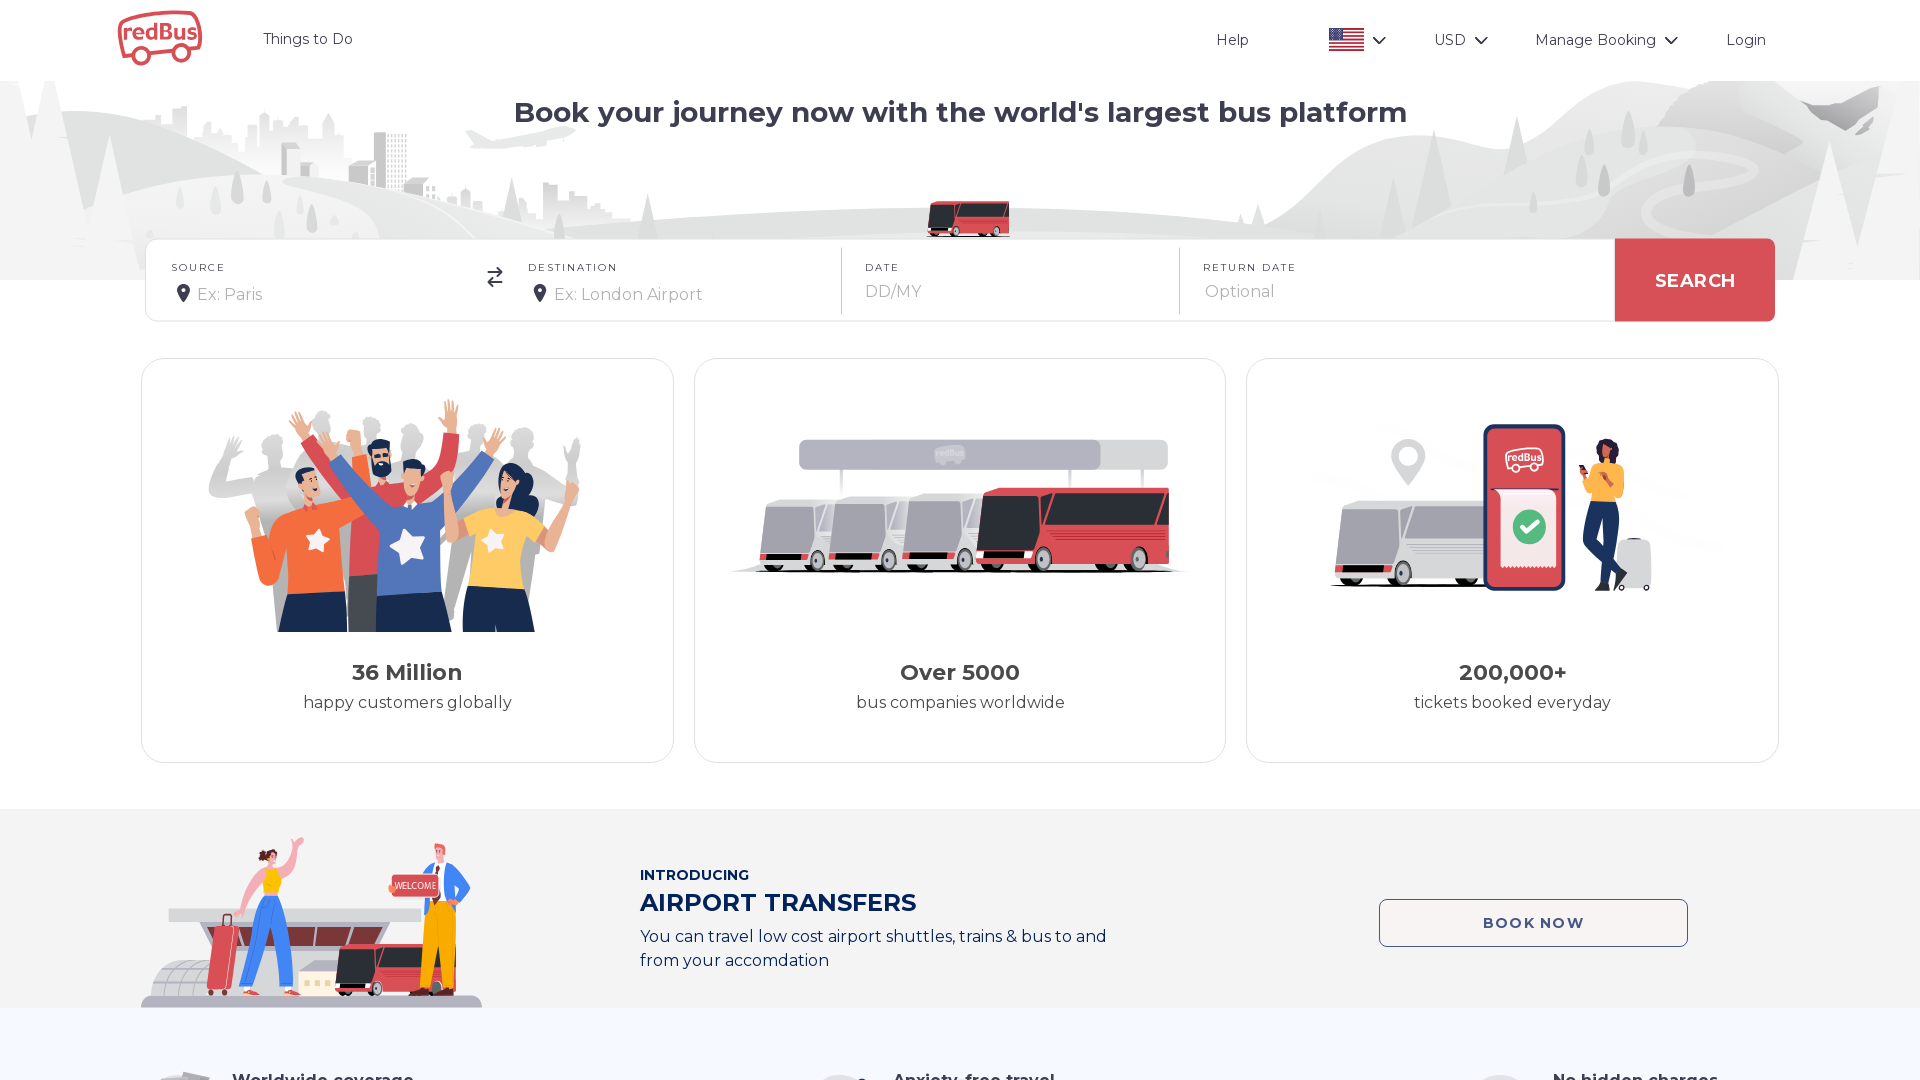

RedBus homepage loaded successfully (domcontentloaded state reached)
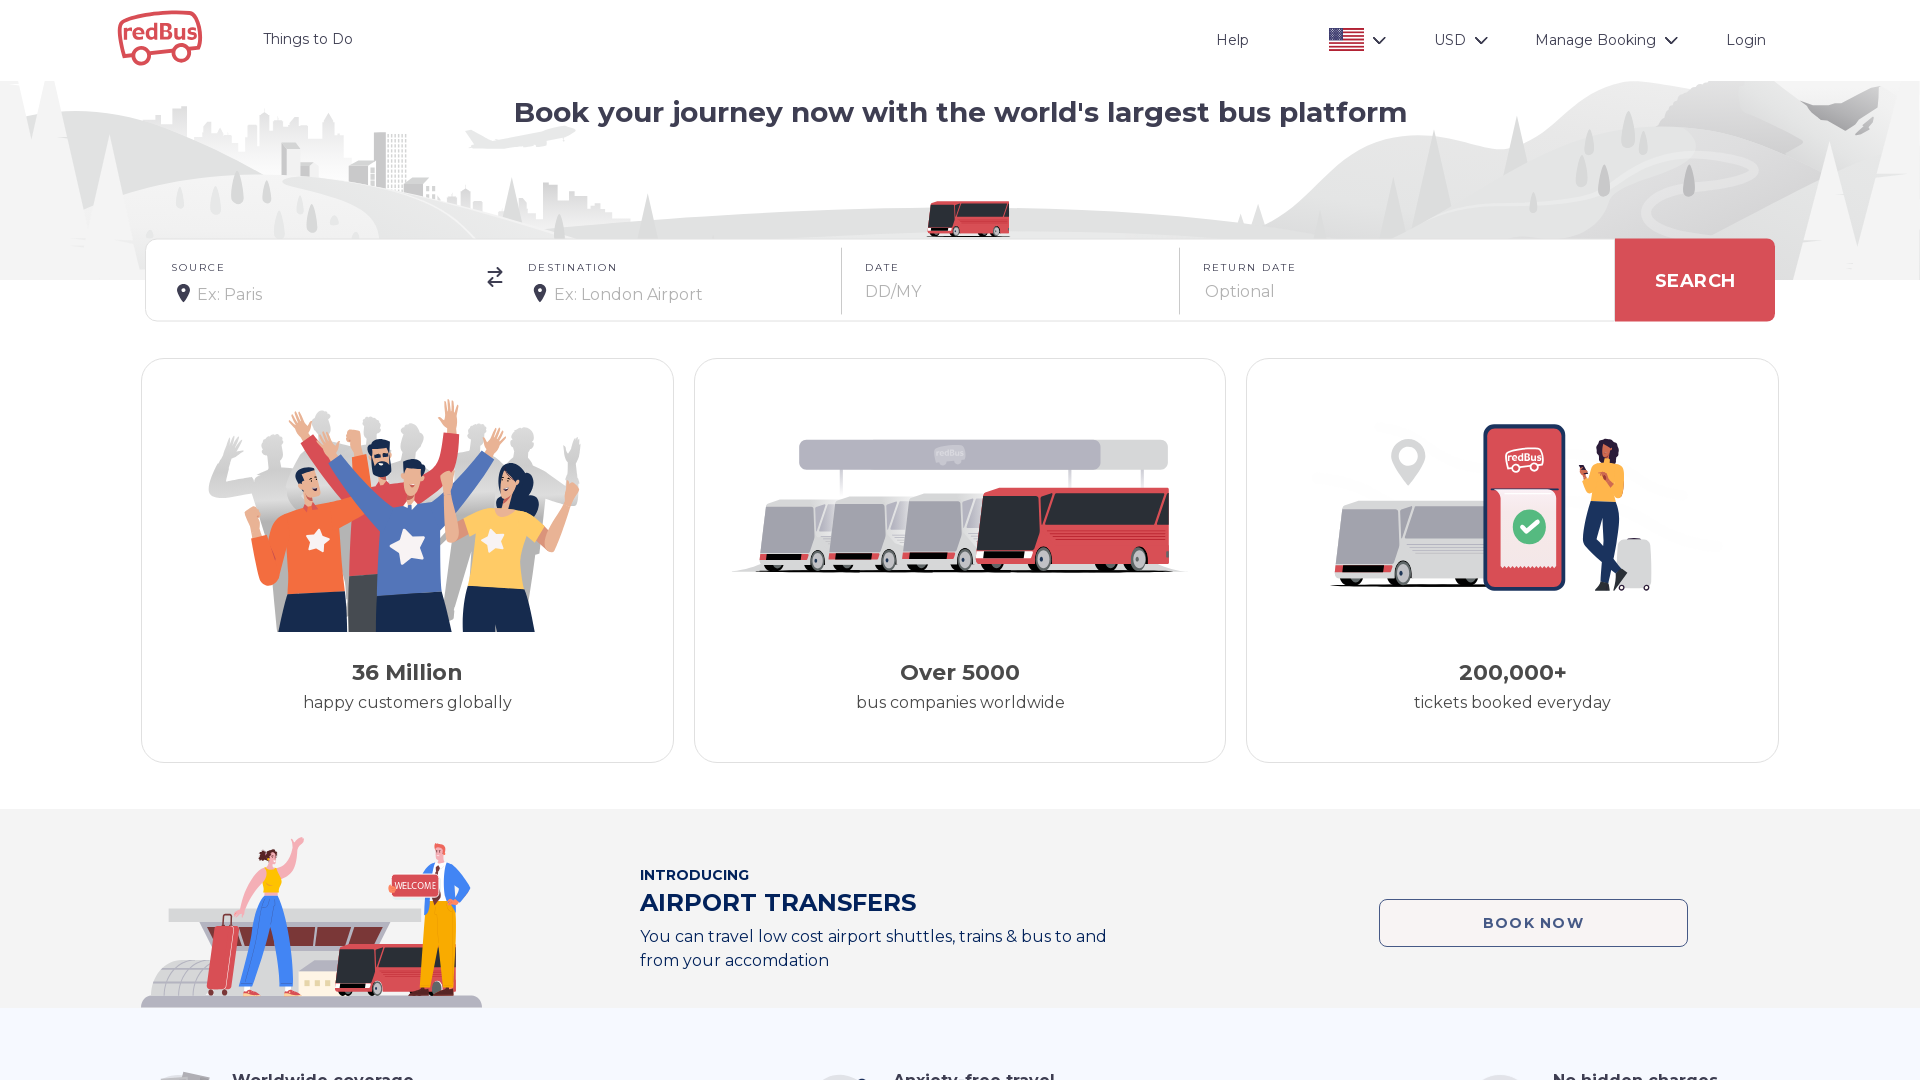

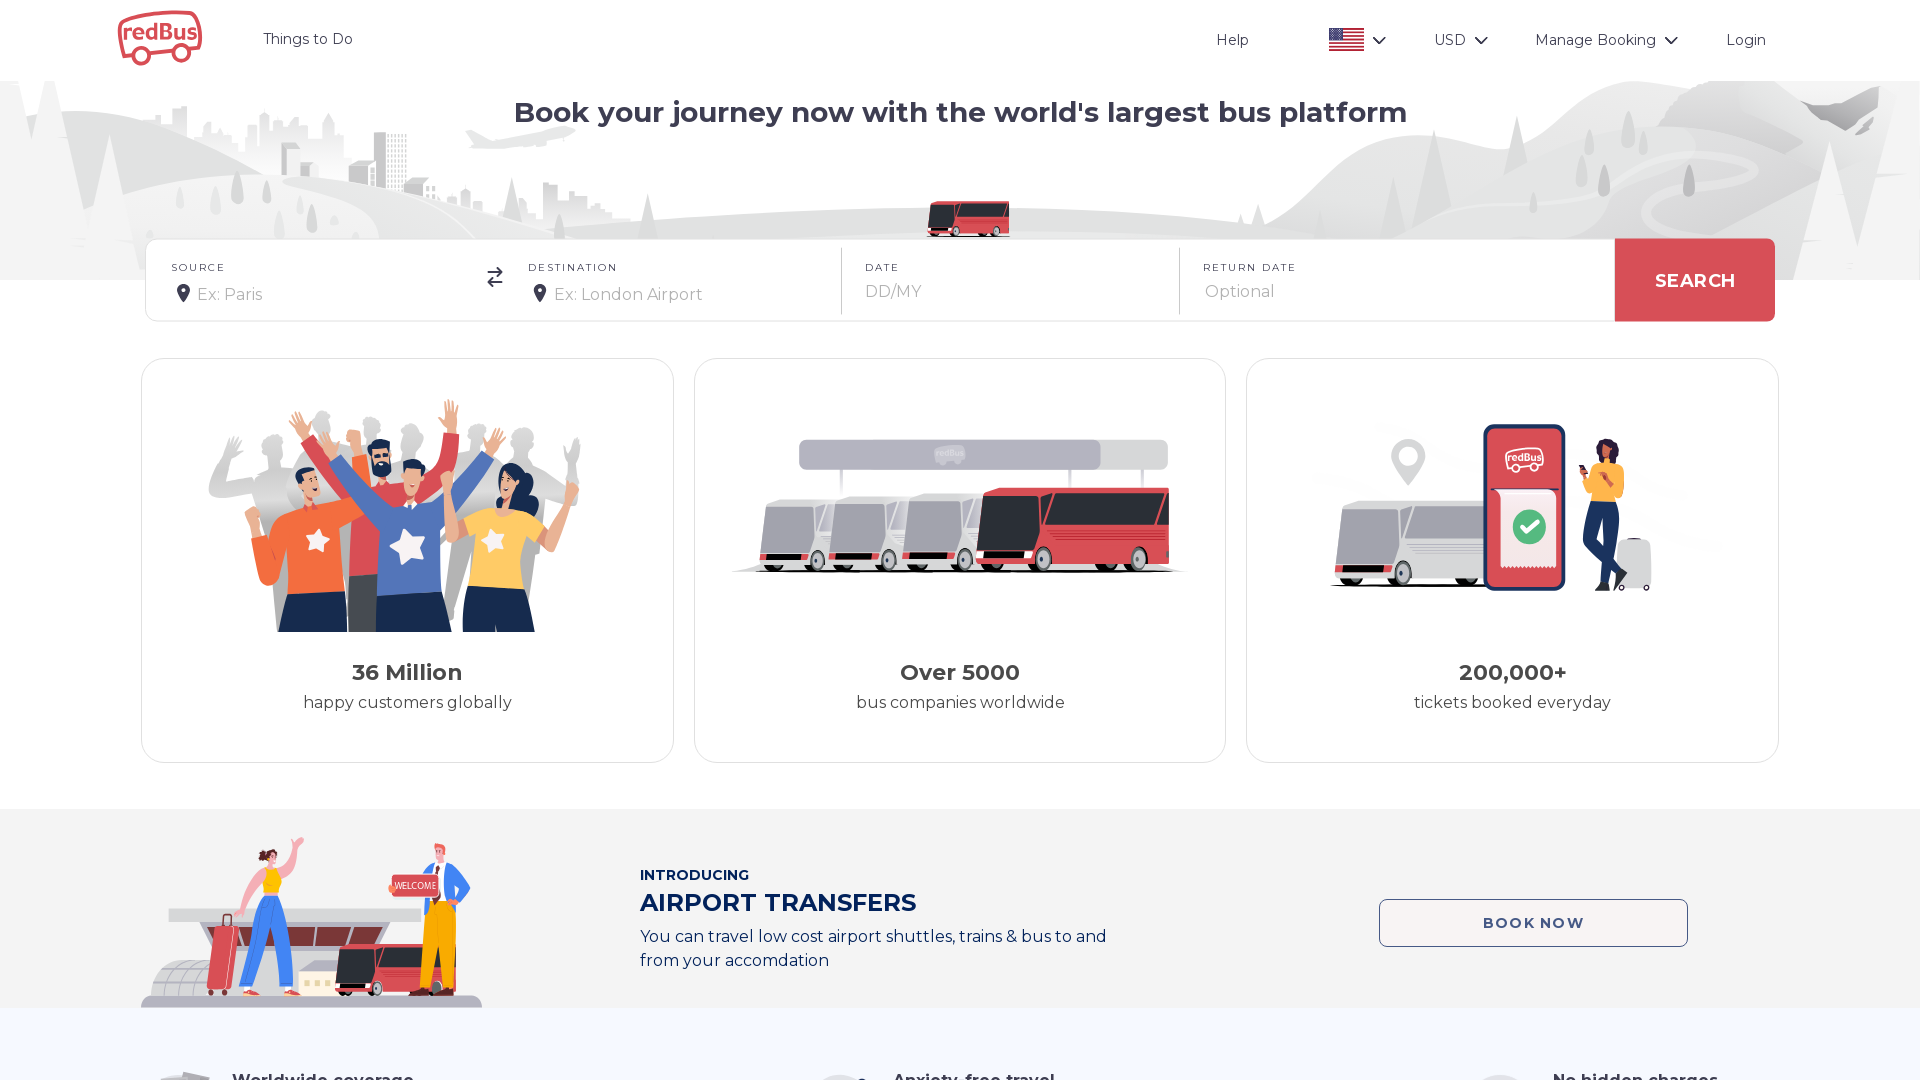